Tests auto-suggest functionality by typing "Selenium" in the search field, navigating through suggestions with arrow keys, and selecting an option

Starting URL: https://www.letskodeit.com/practice

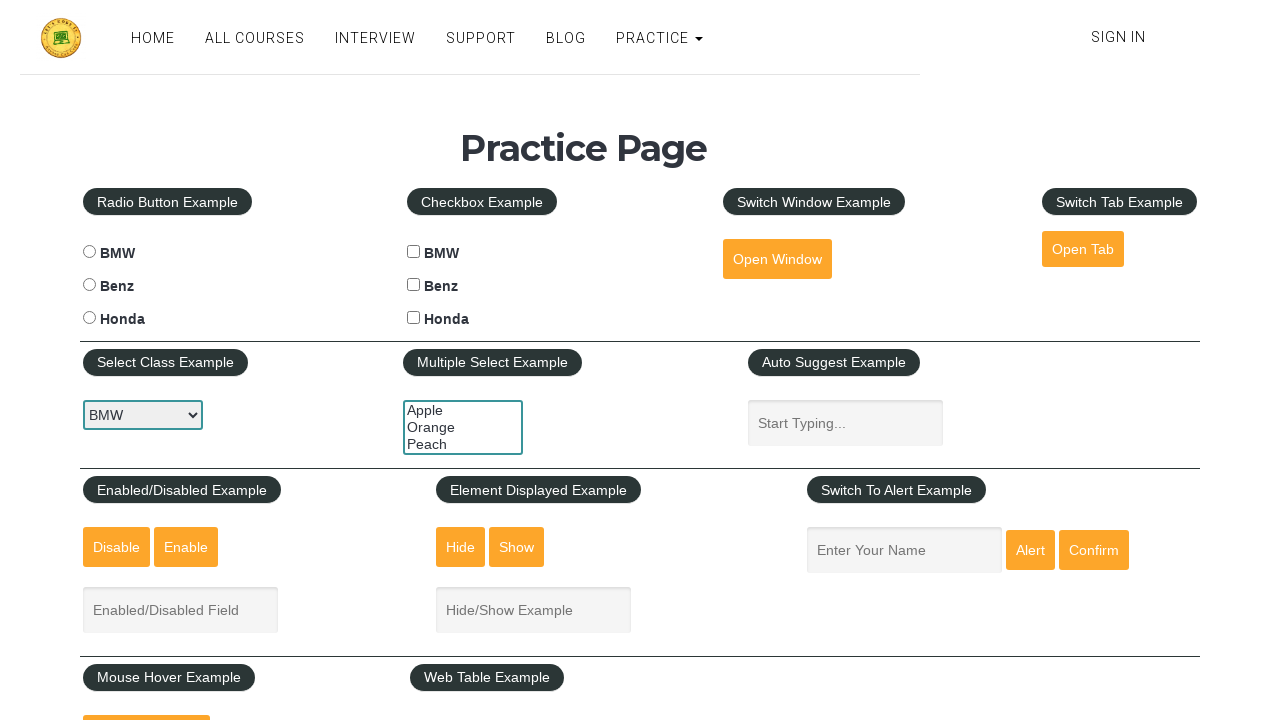

Cleared the auto-suggest input field on #autosuggest
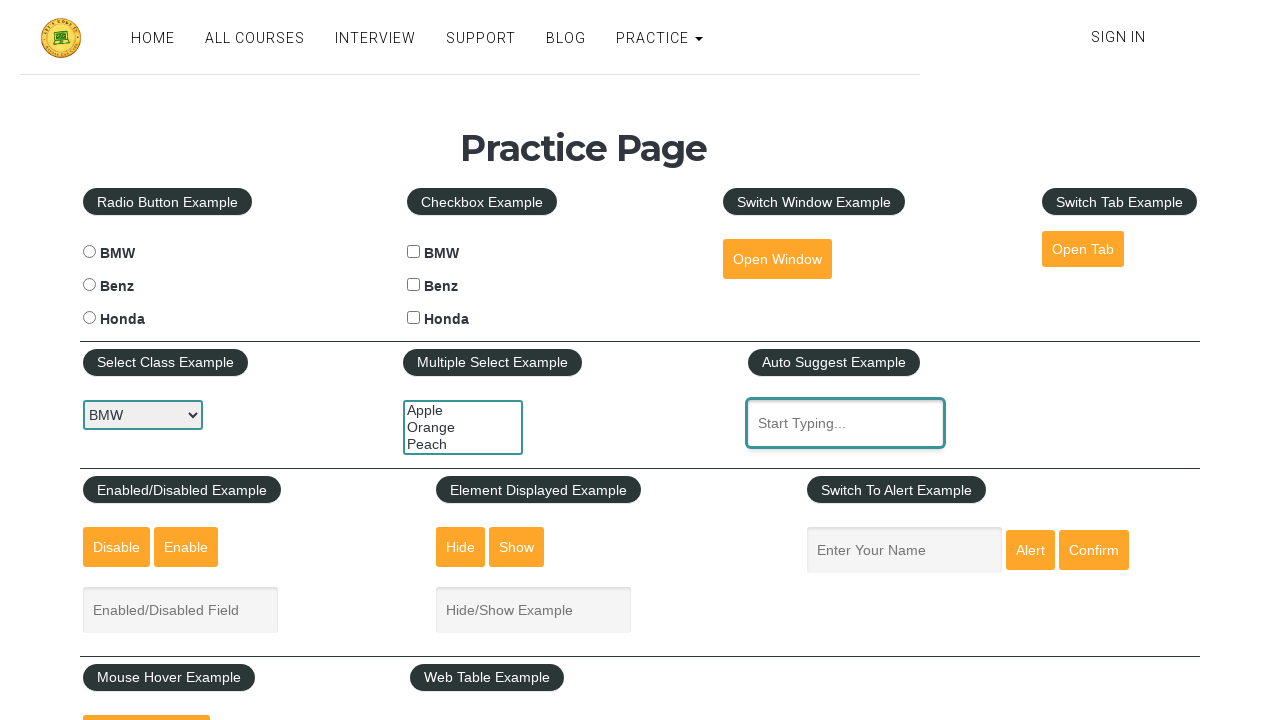

Filled auto-suggest field with 'Selenium' on #autosuggest
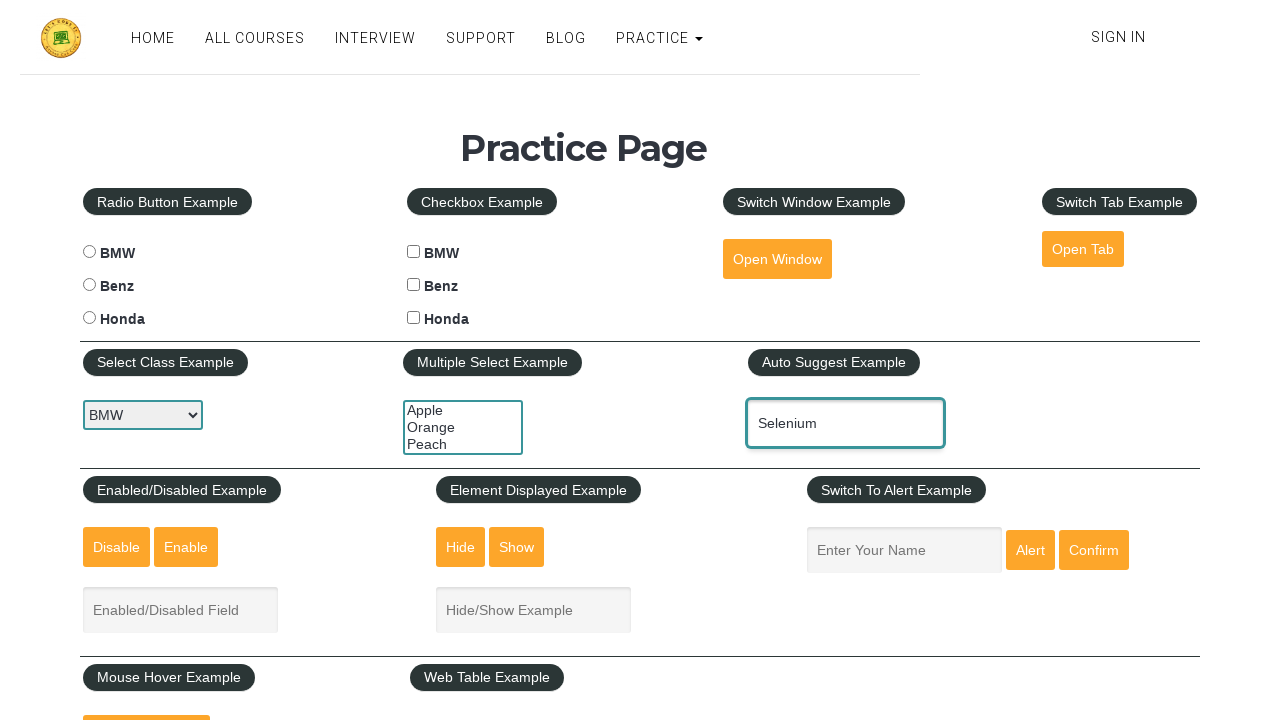

Waited for suggestions to appear
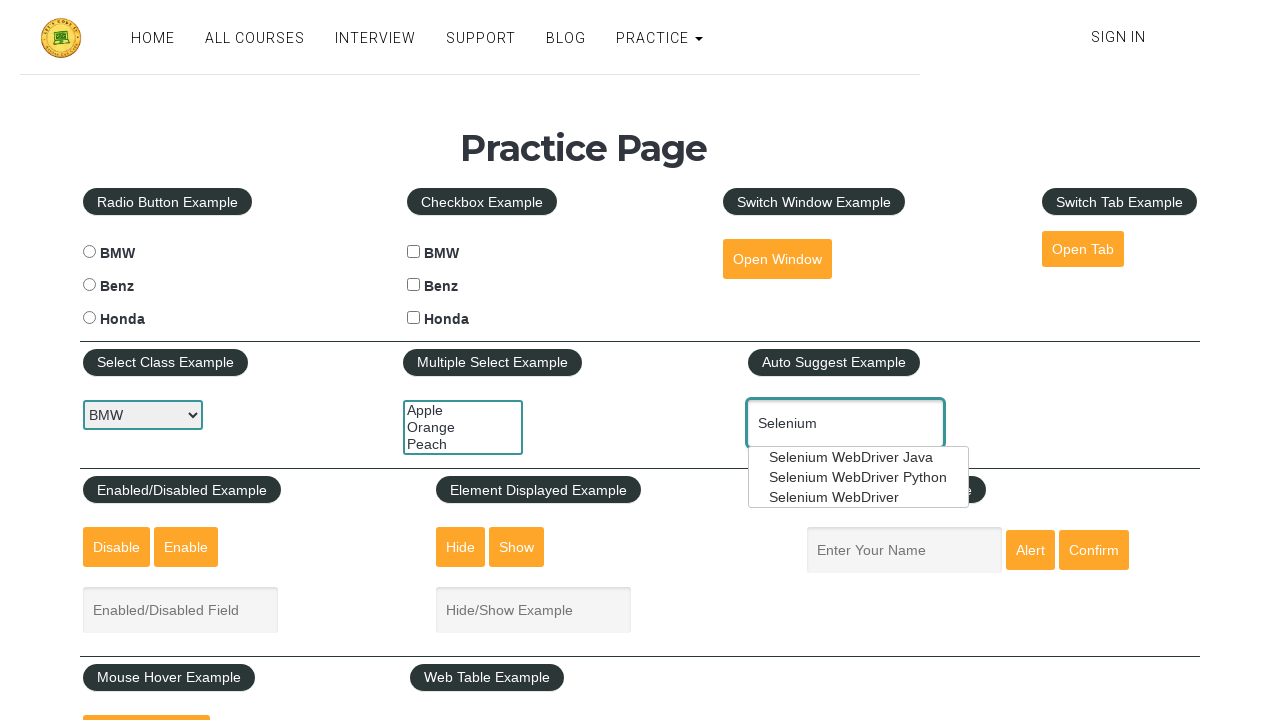

Pressed ArrowDown to navigate through suggestions on #autosuggest
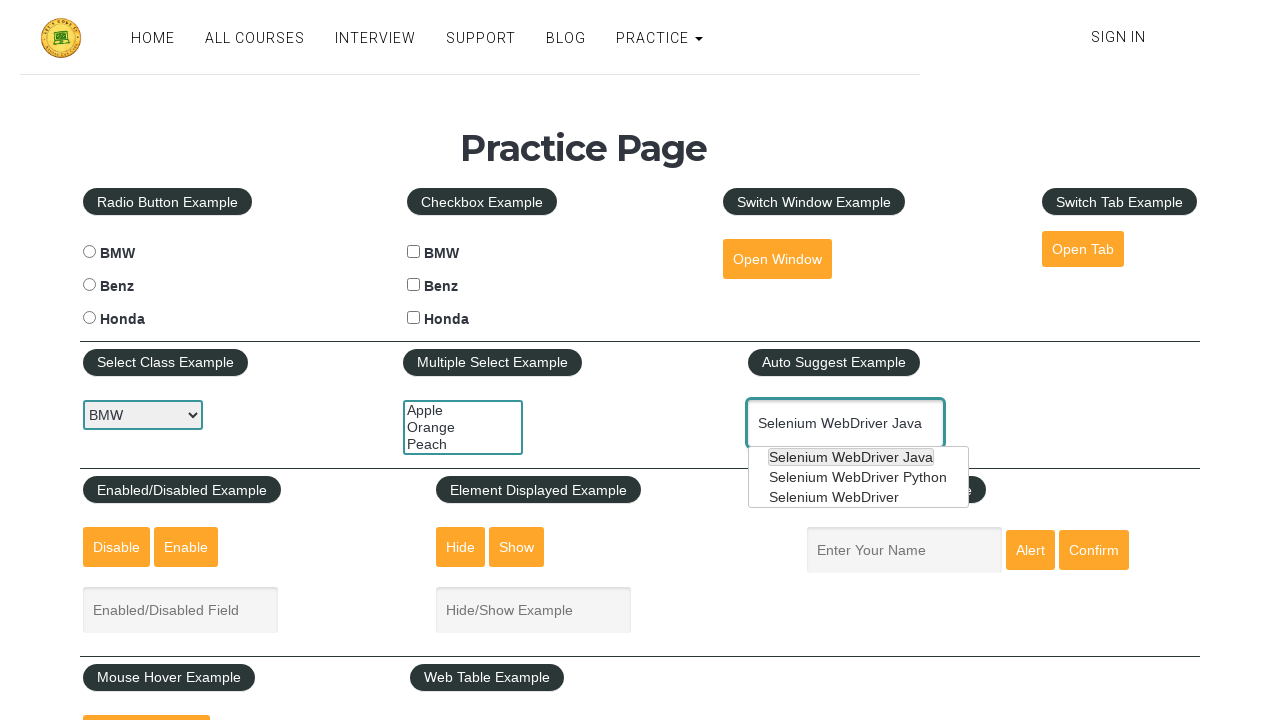

Pressed Enter to select the suggestion on #autosuggest
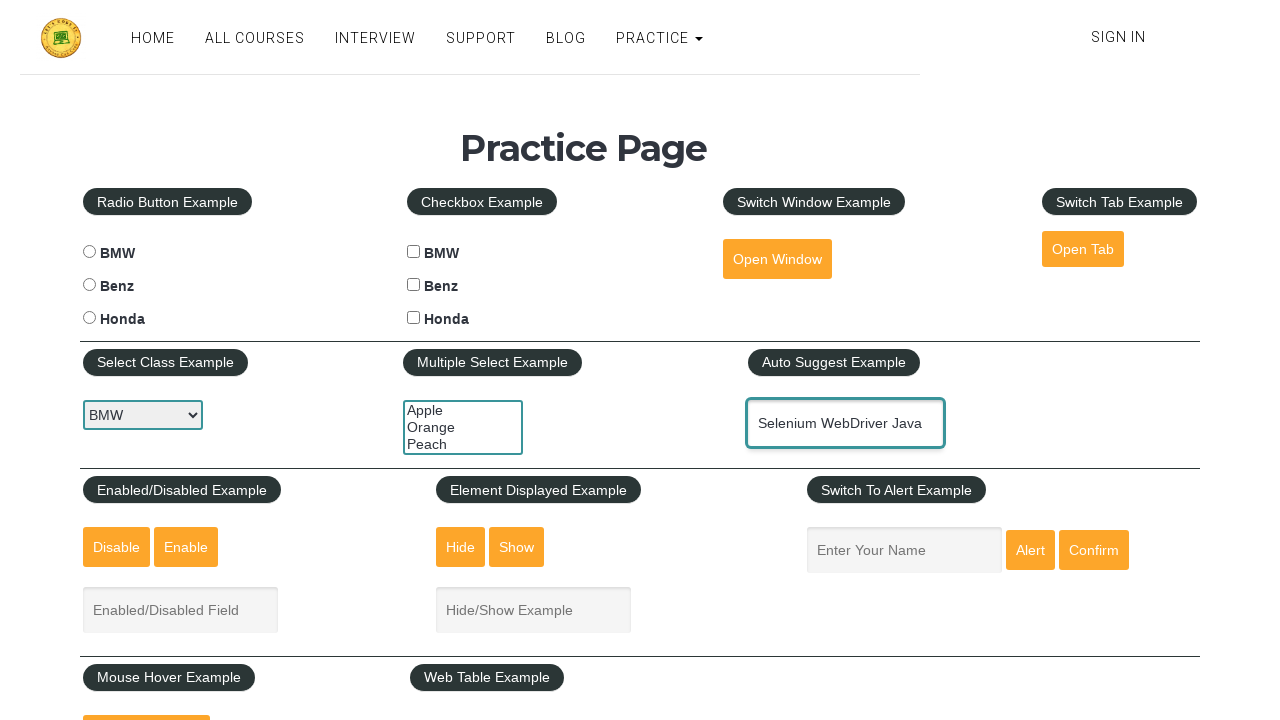

Retrieved the selected value from auto-suggest field
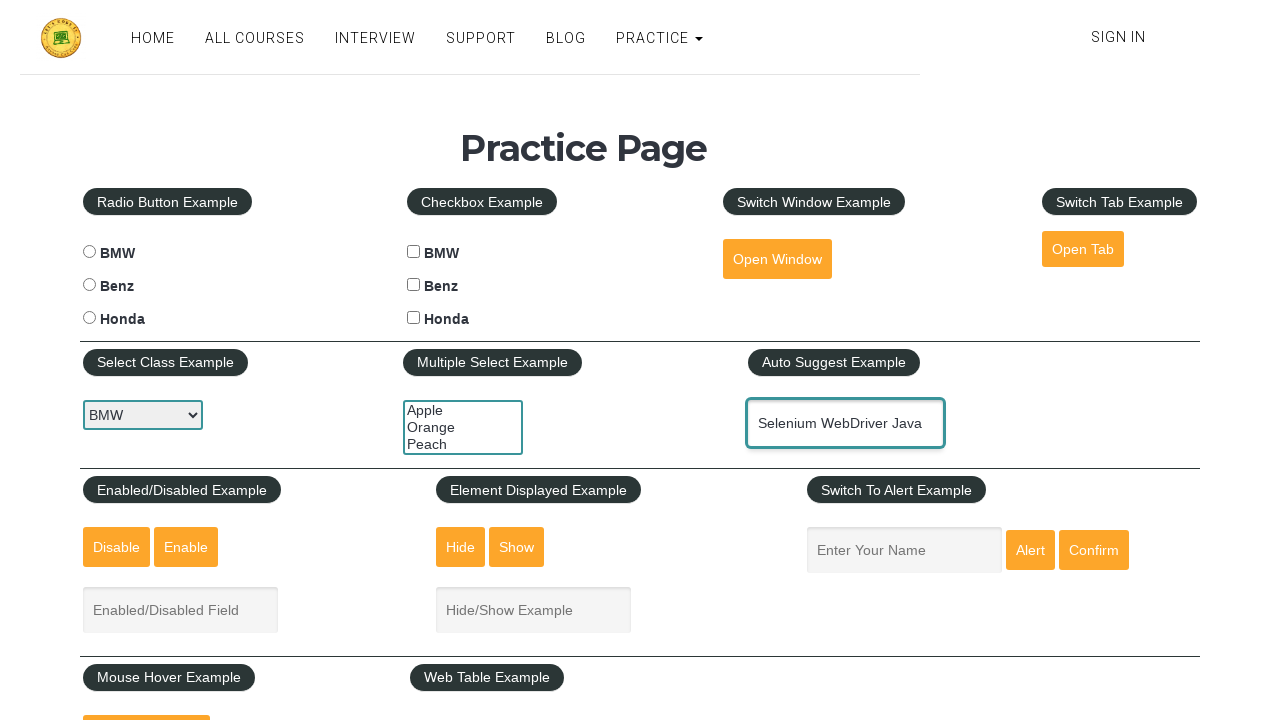

Verified selected value is 'Selenium WebDriver Java'
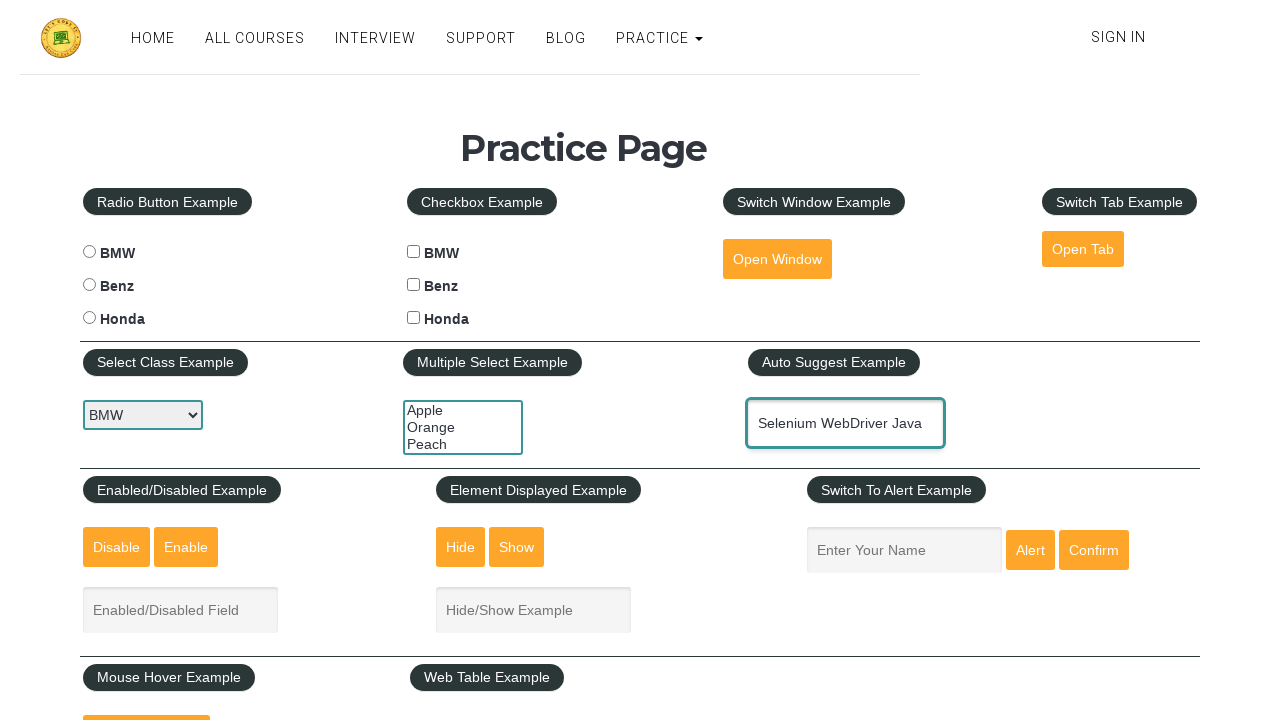

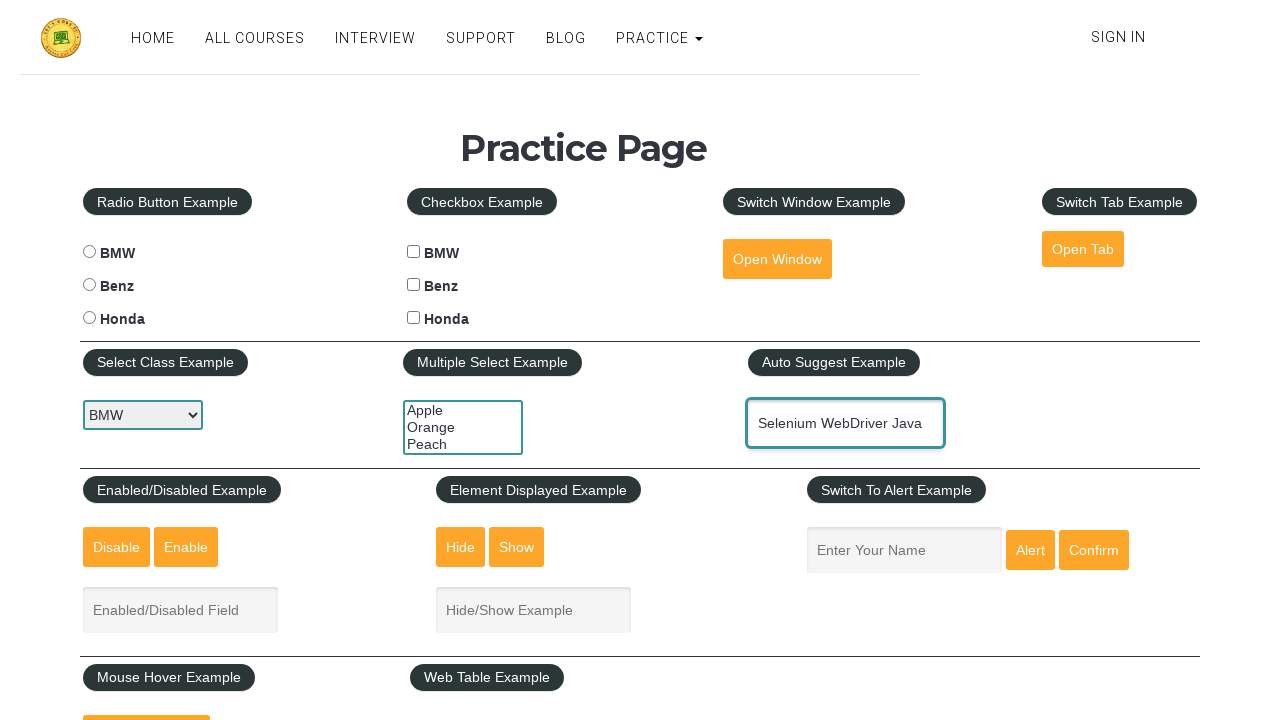